Tests form interaction by filling a name field and selecting a radio button using JavaScript execution

Starting URL: https://testautomationpractice.blogspot.com/

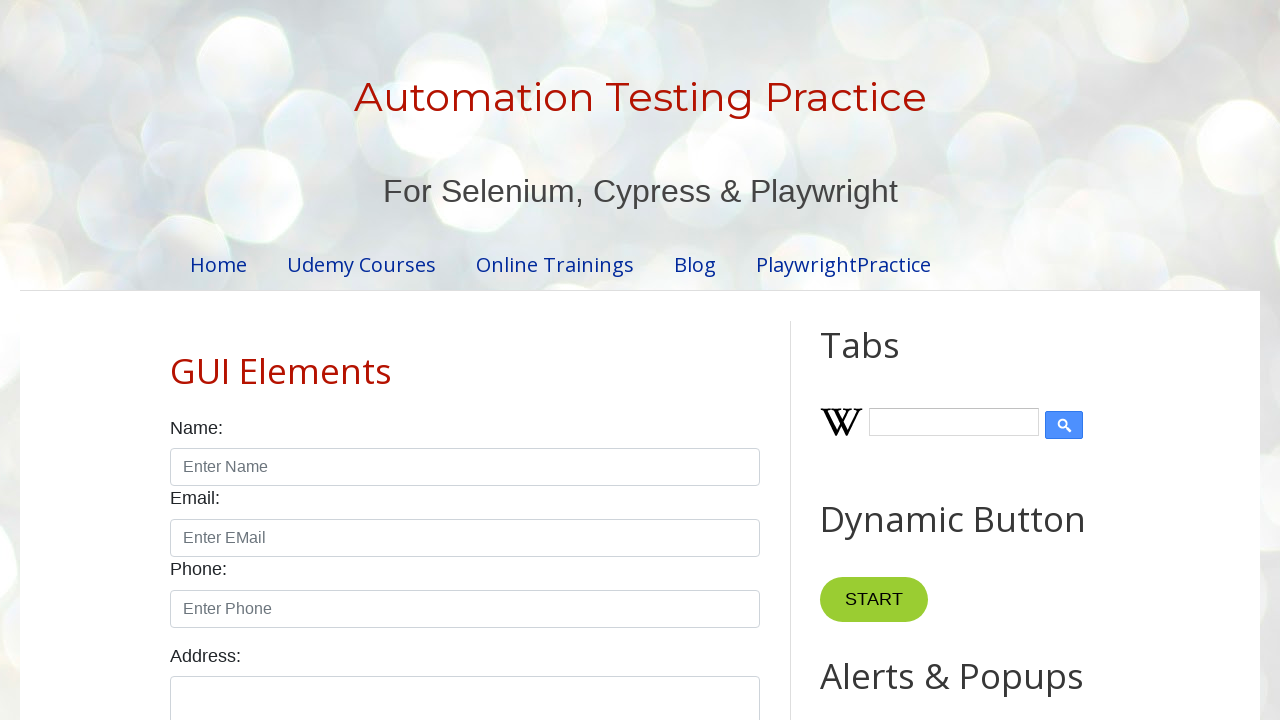

Filled name field with 'vivek' using JavaScript execution on input#name
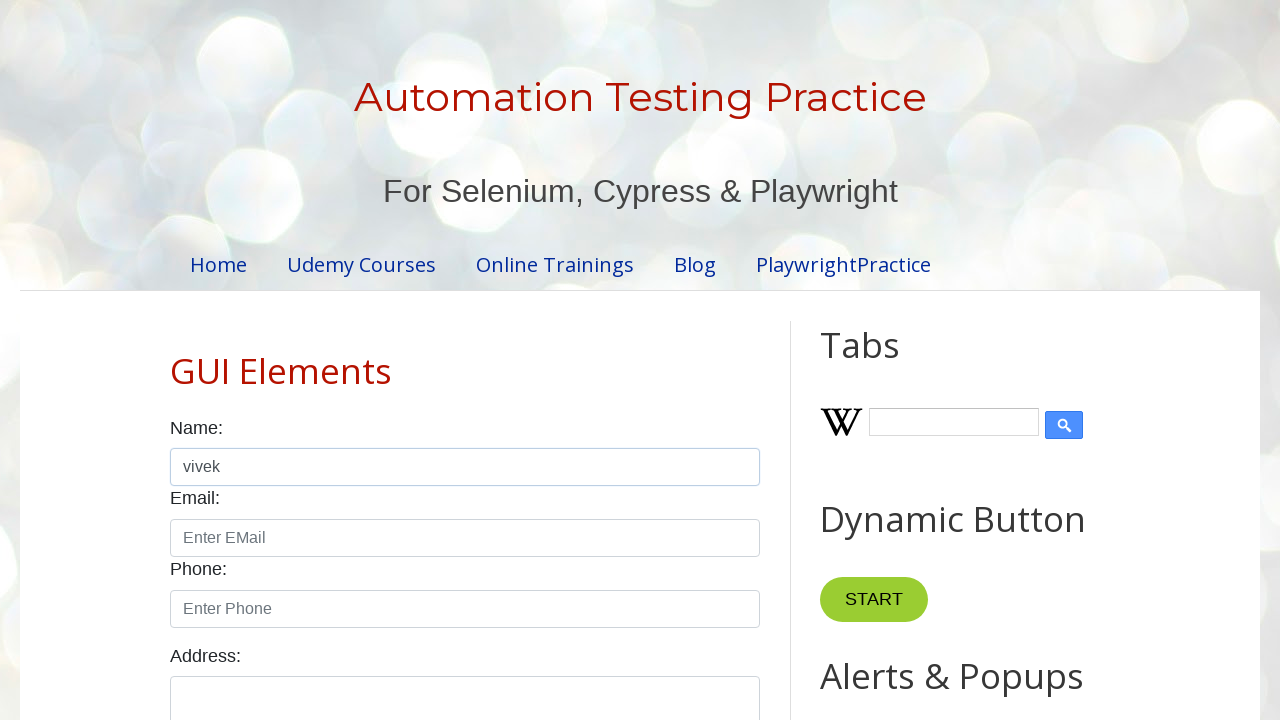

Selected male radio button using JavaScript execution at (176, 360) on input#male
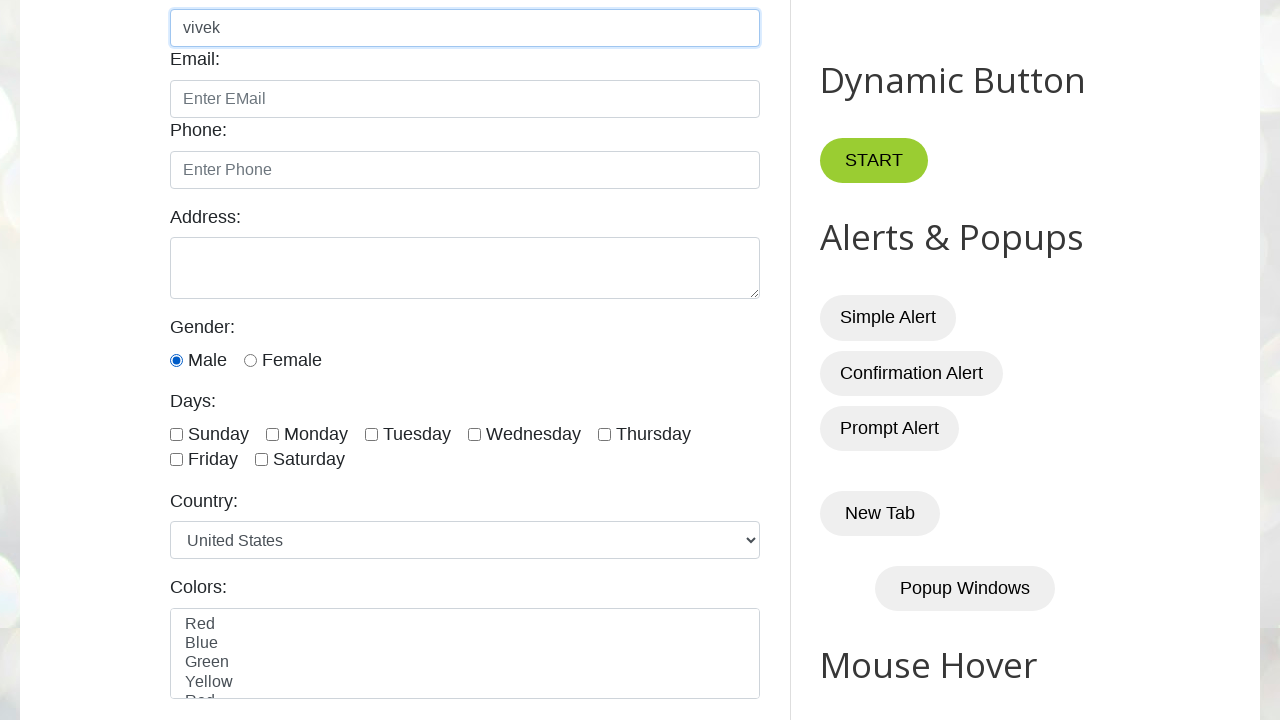

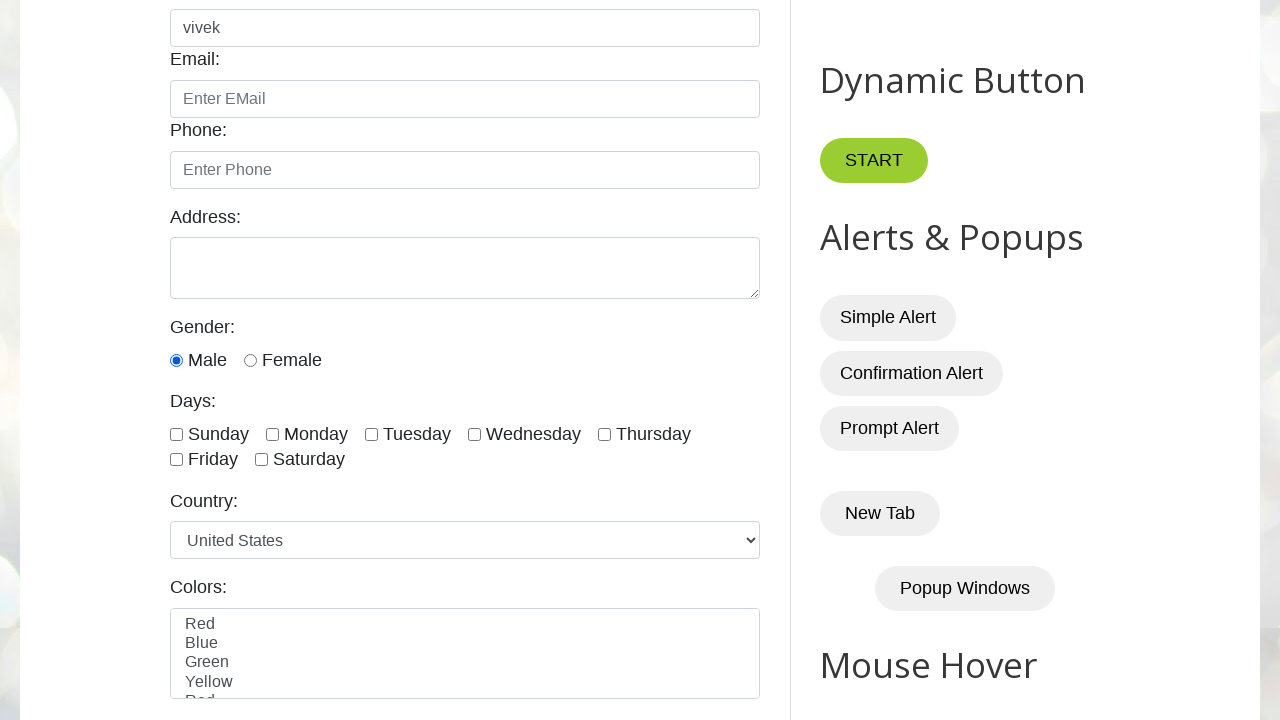